Demonstrates various scrolling techniques including page scroll, vertical table scroll, and horizontal table scroll on a practice automation page

Starting URL: https://rahulshettyacademy.com/AutomationPractice/

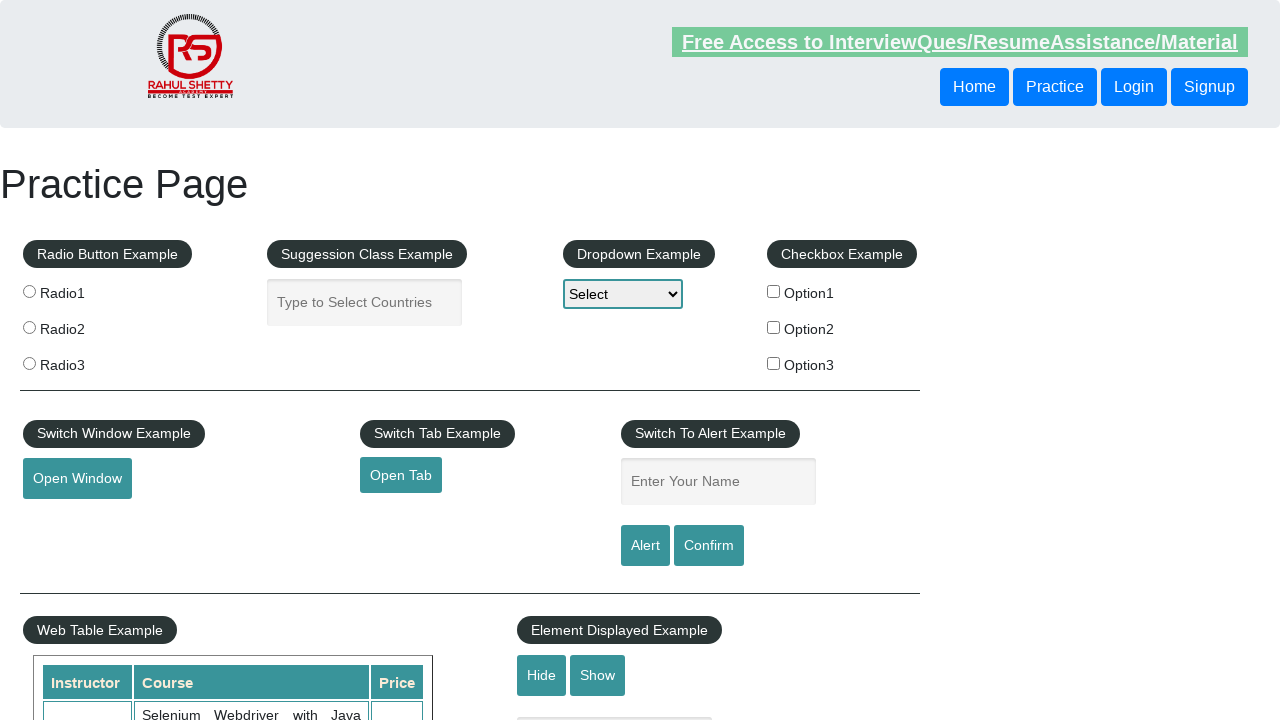

Scrolled page down by 500 pixels
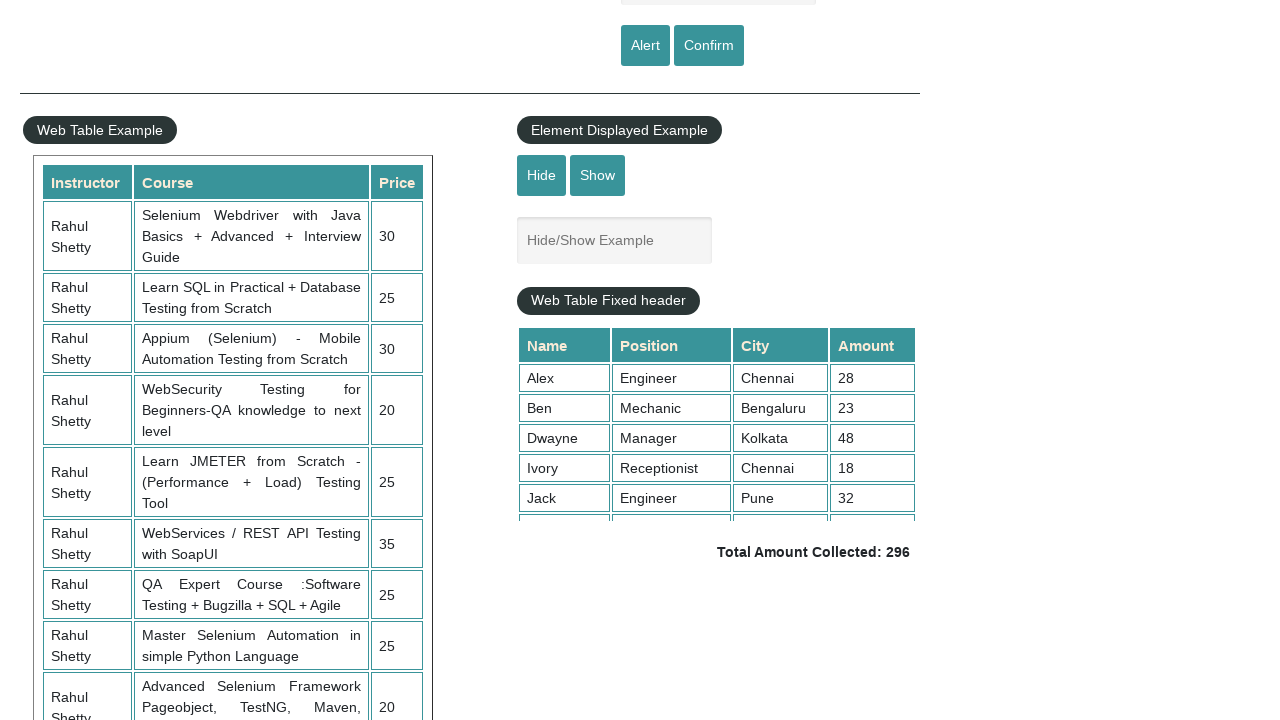

Waited 3 seconds for page scroll to complete
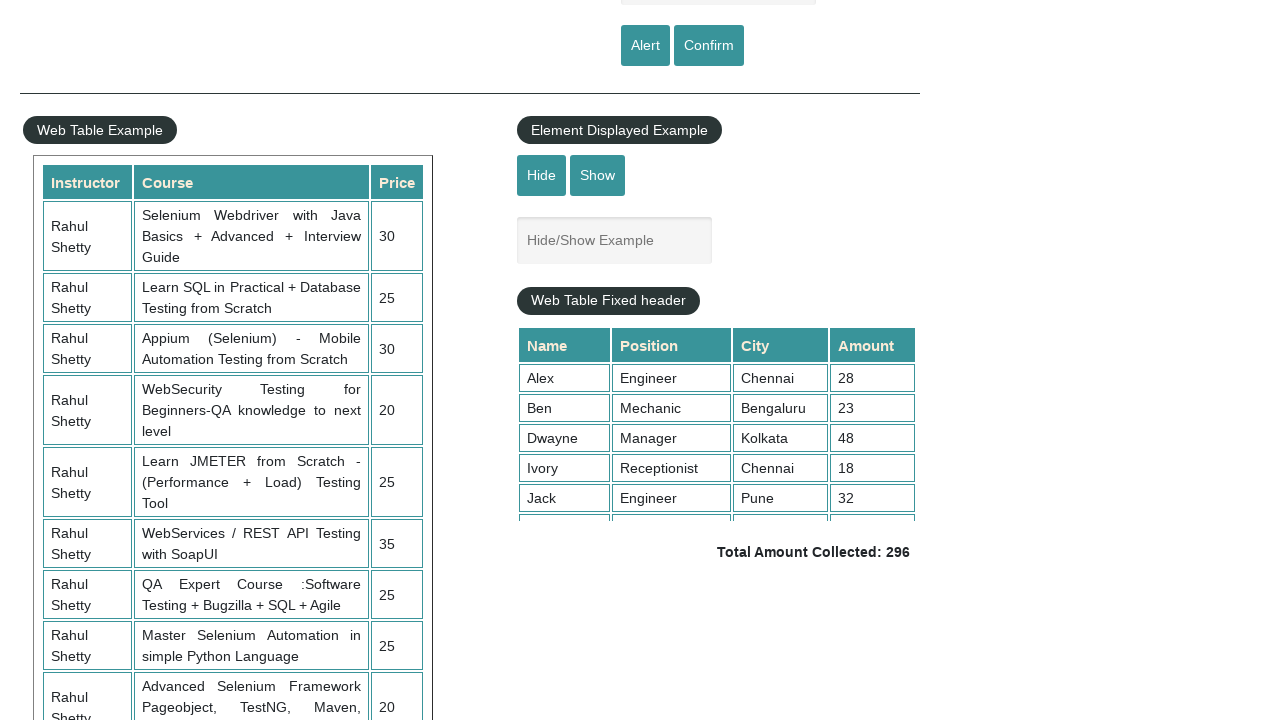

Scrolled fixed header table vertically by 1000 pixels
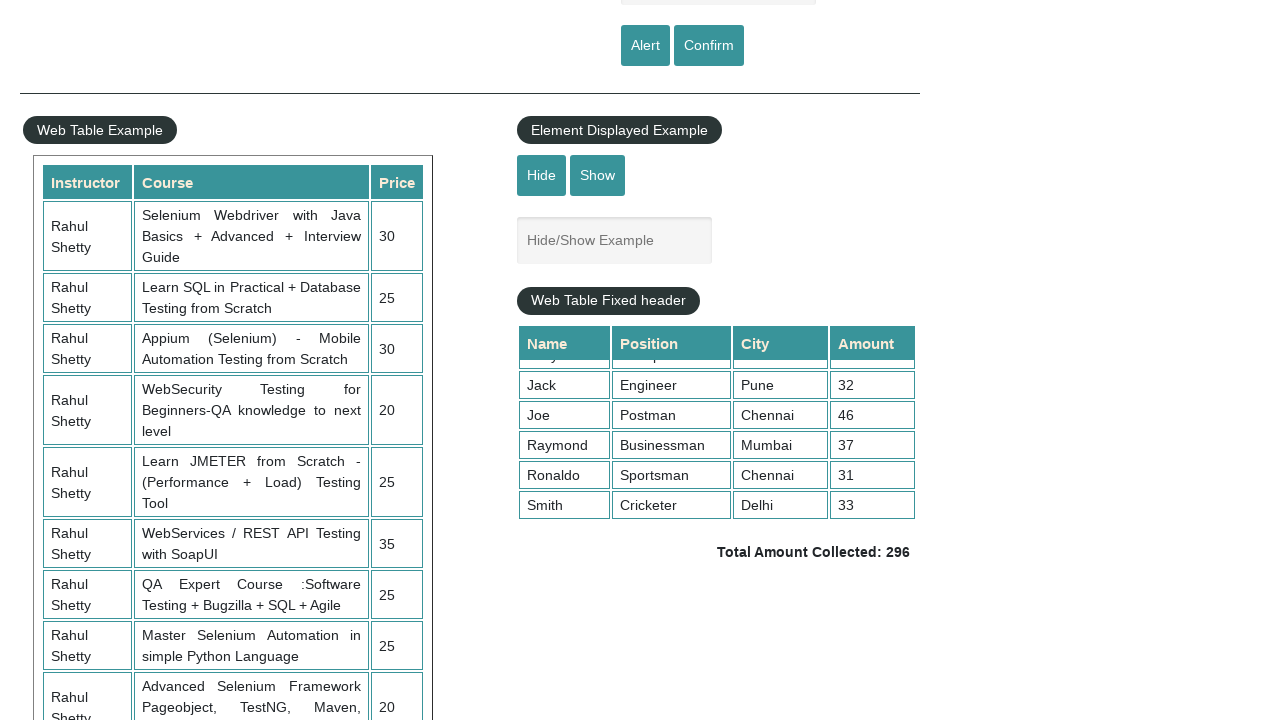

Waited 3 seconds for vertical table scroll to complete
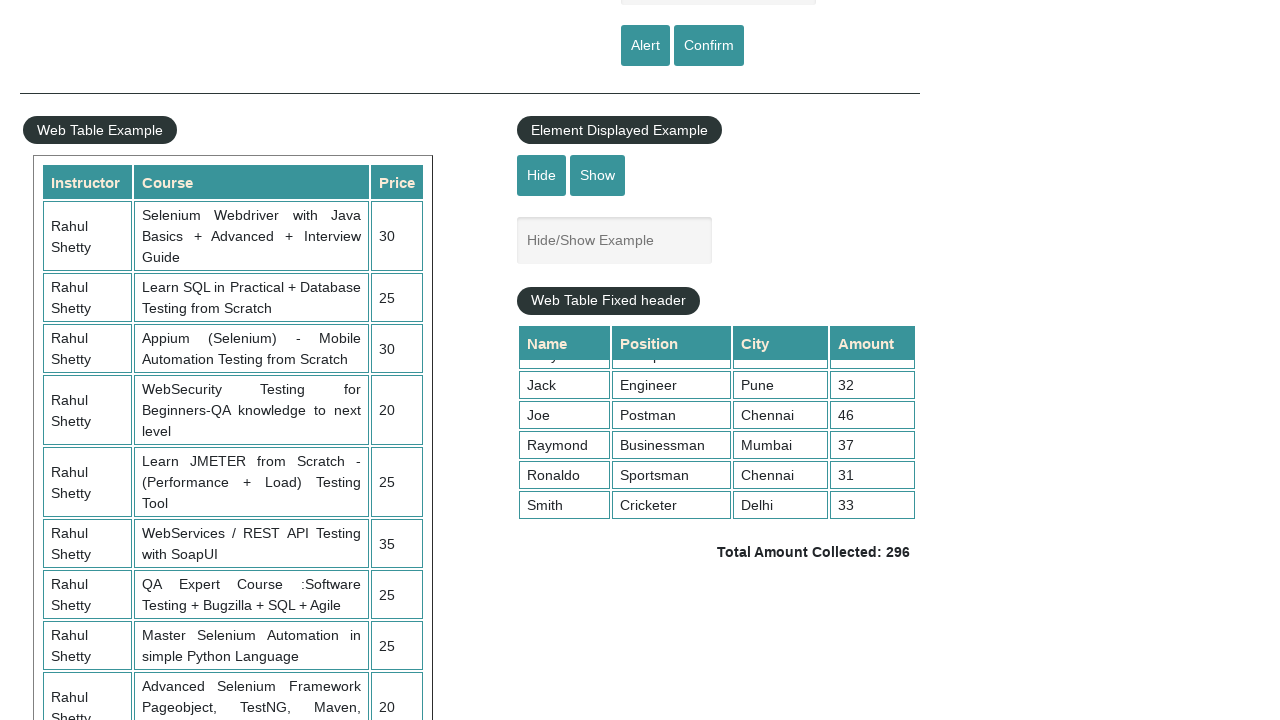

Scrolled fixed header table horizontally by 1000 pixels
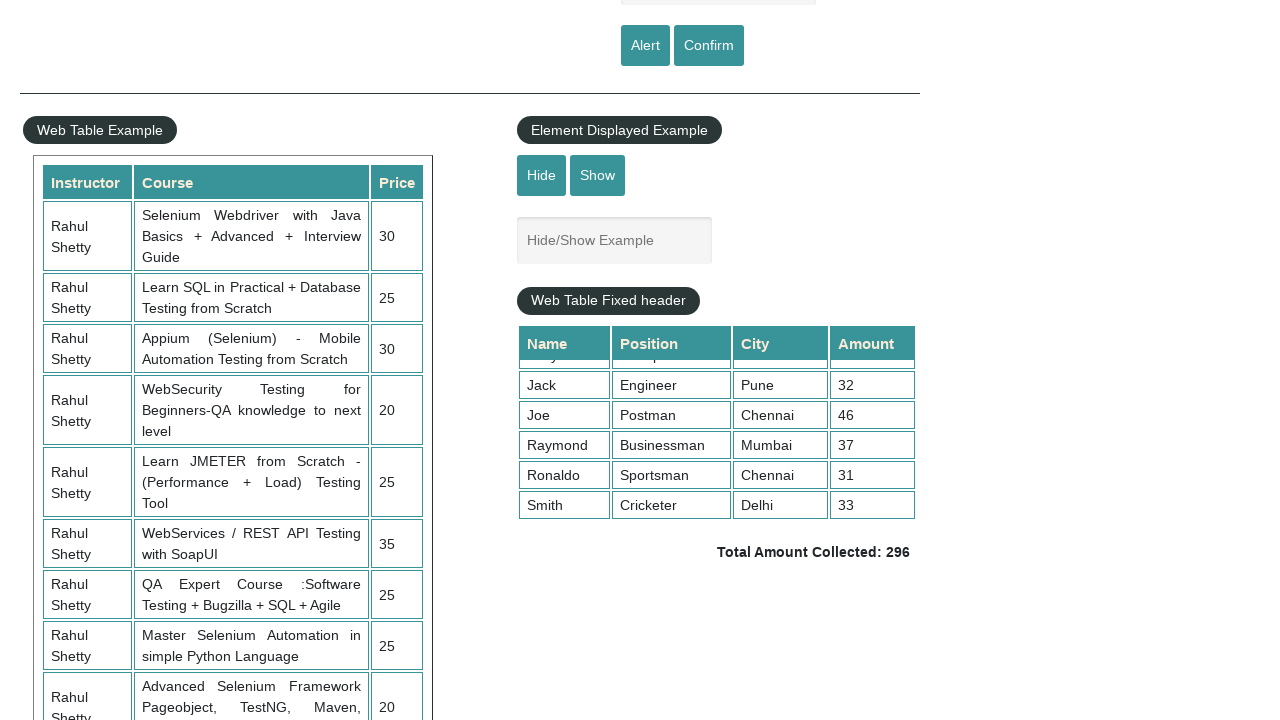

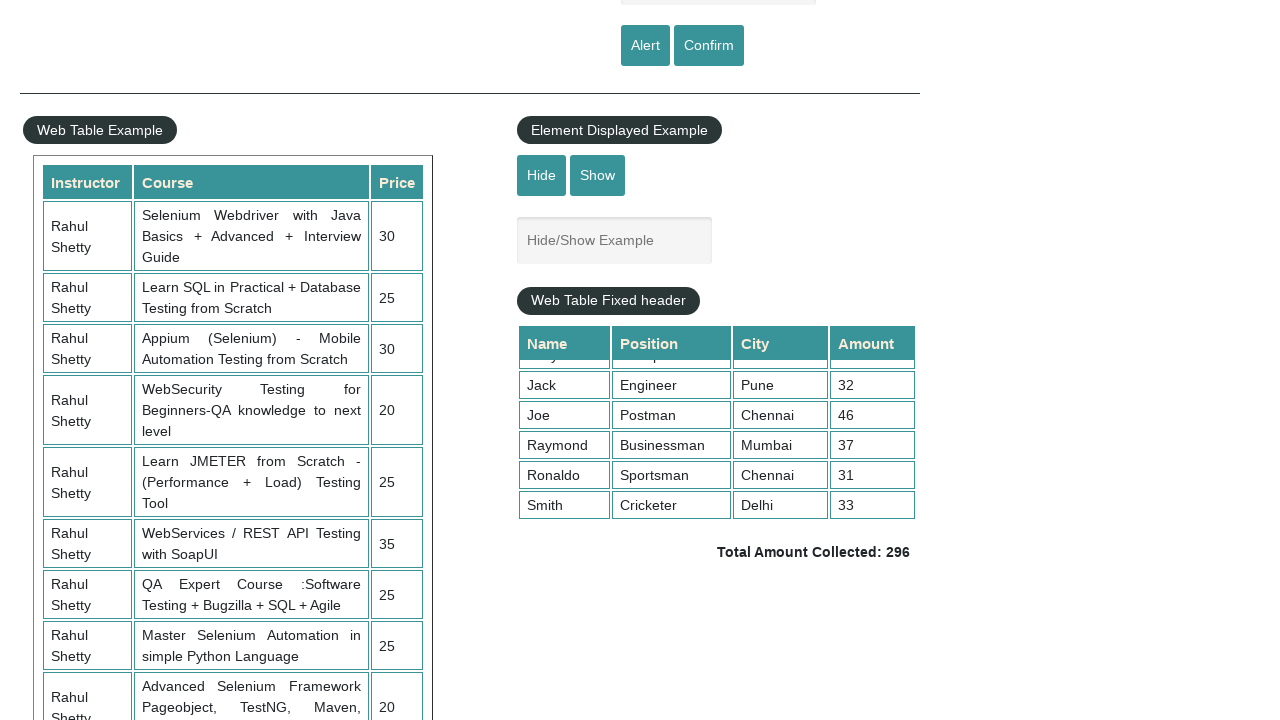